Tests prompt alert functionality by navigating to an alert section, entering text in a prompt alert and accepting it, then dismissing another prompt alert

Starting URL: https://www.leafground.com/dashboard.xhtml

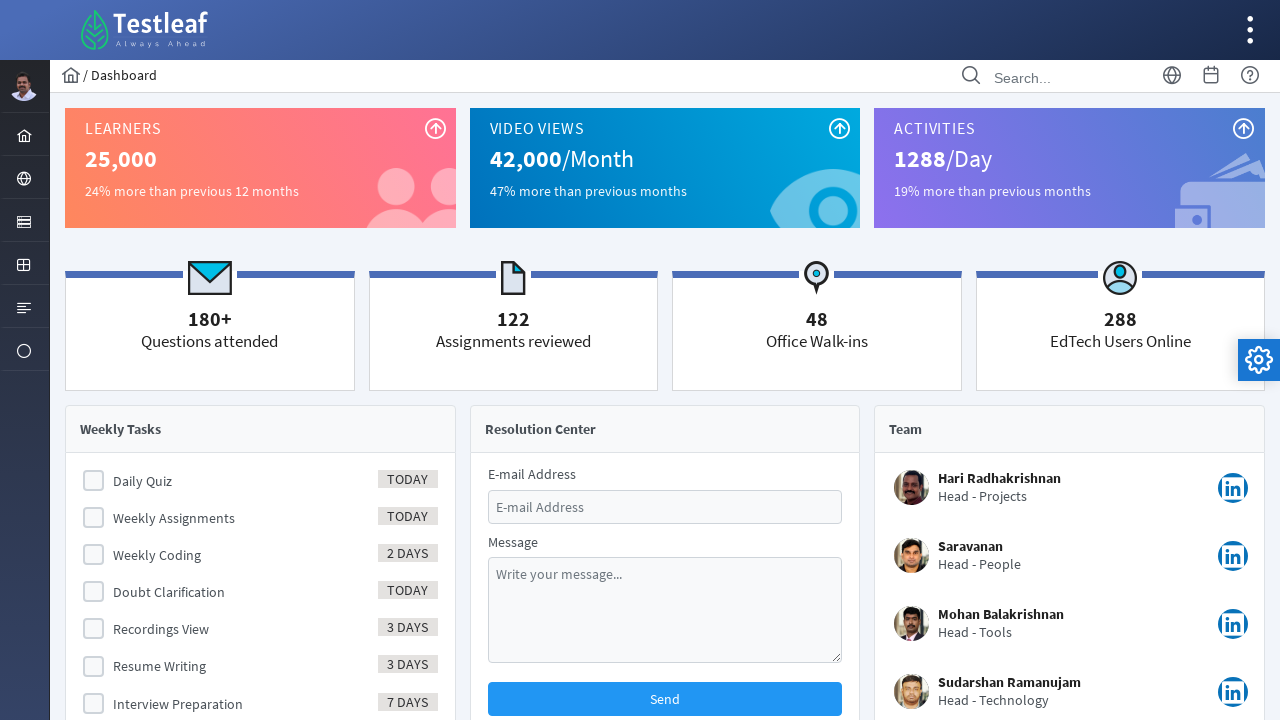

Clicked menu item to access alert section at (24, 178) on #menuform\:j_idt39
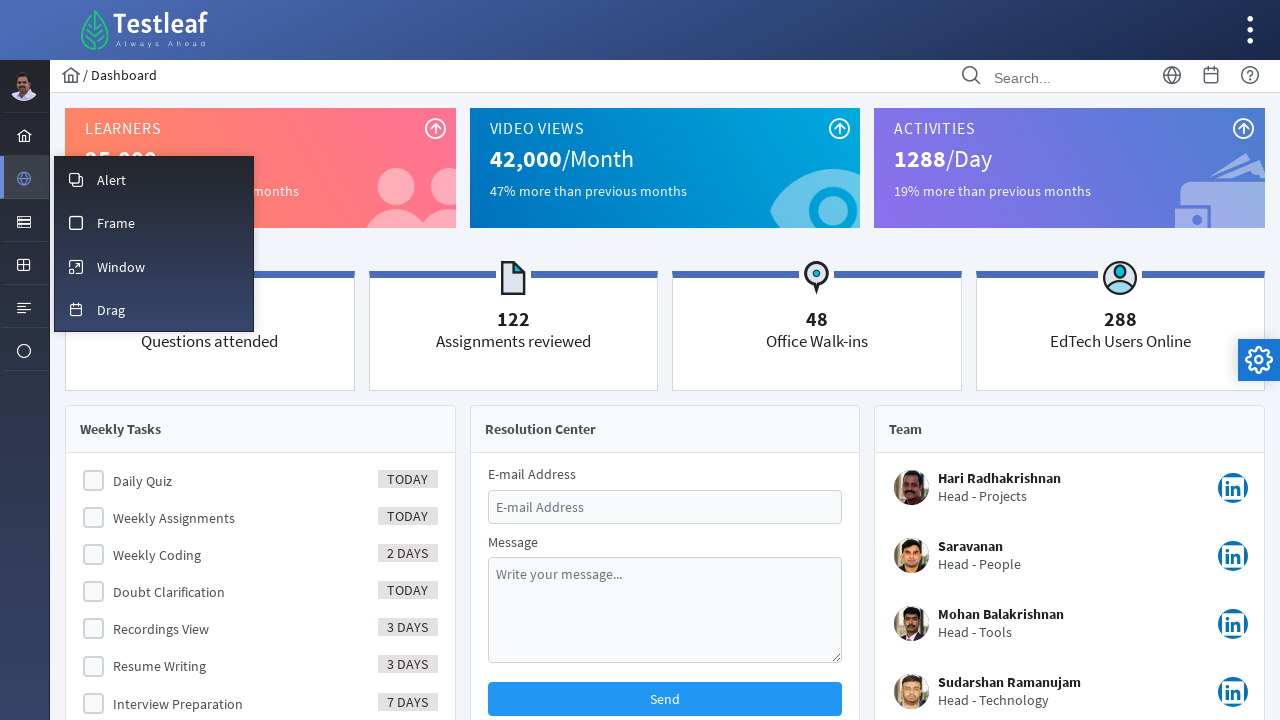

Clicked overlay menu option at (154, 179) on #menuform\:m_overlay
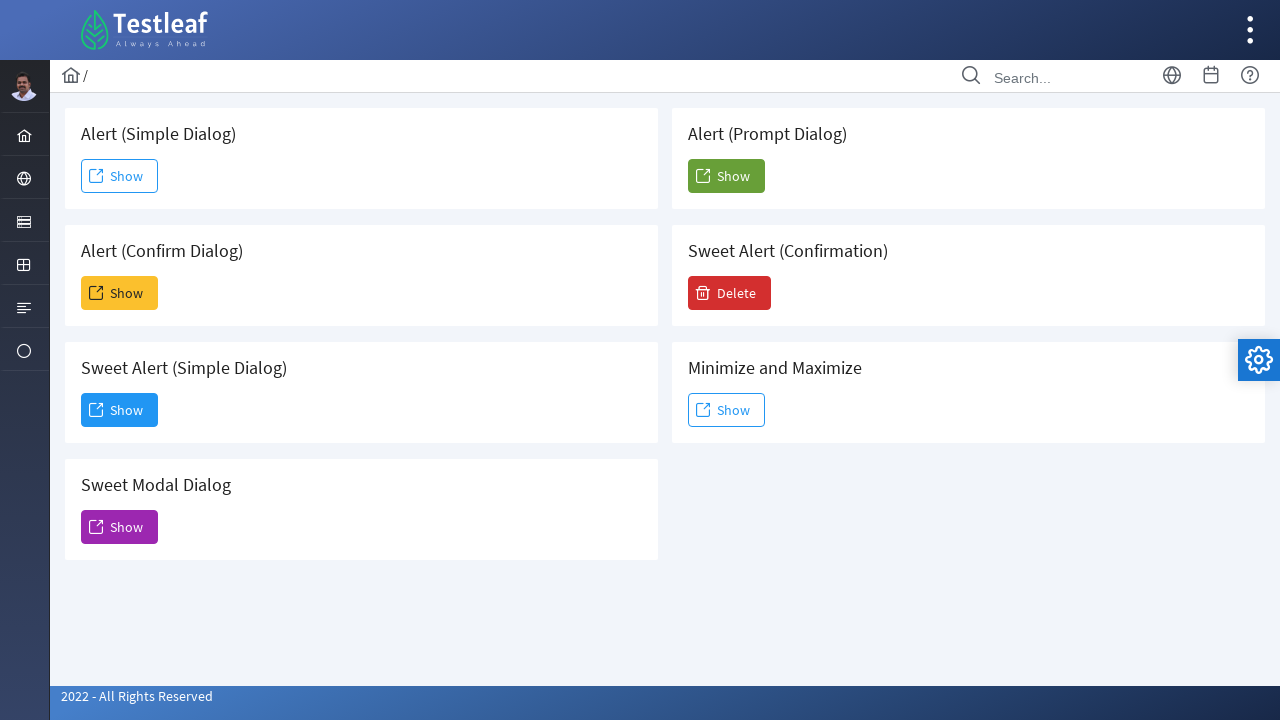

Clicked button to trigger first prompt alert at (726, 176) on #j_idt88\:j_idt104
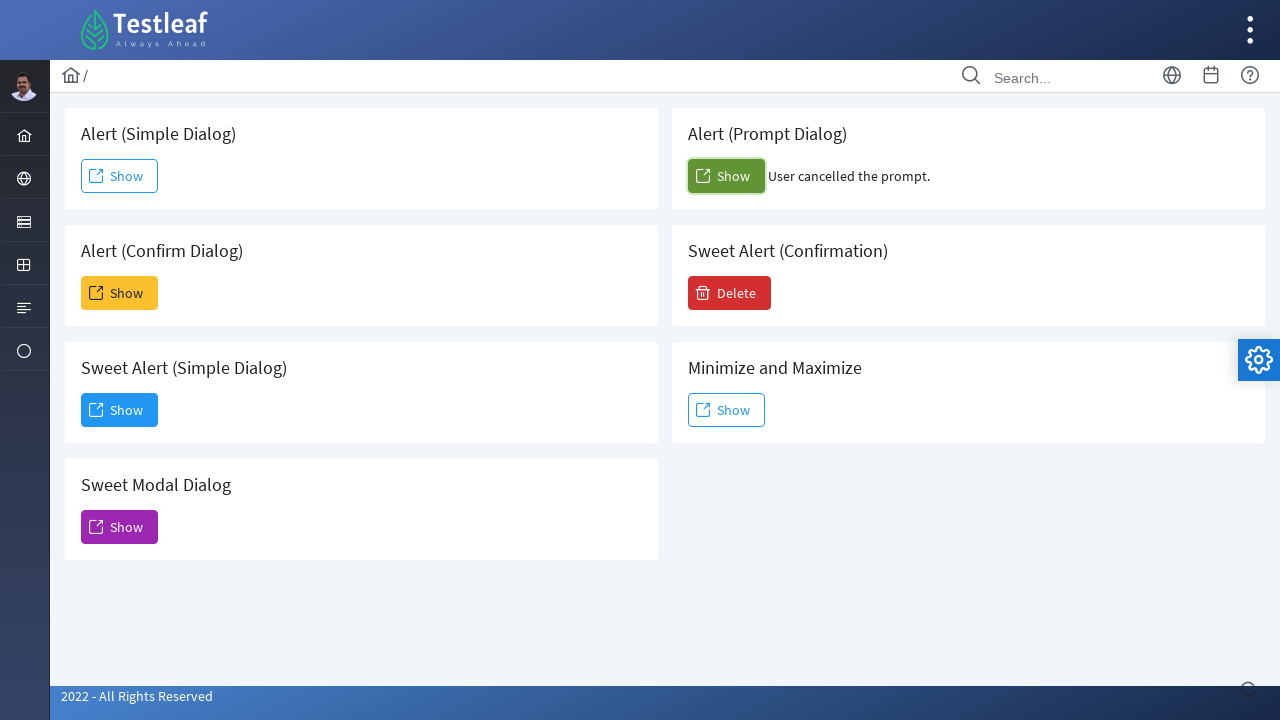

Entered text 'God is good' in prompt alert and accepted at (726, 176) on #j_idt88\:j_idt104
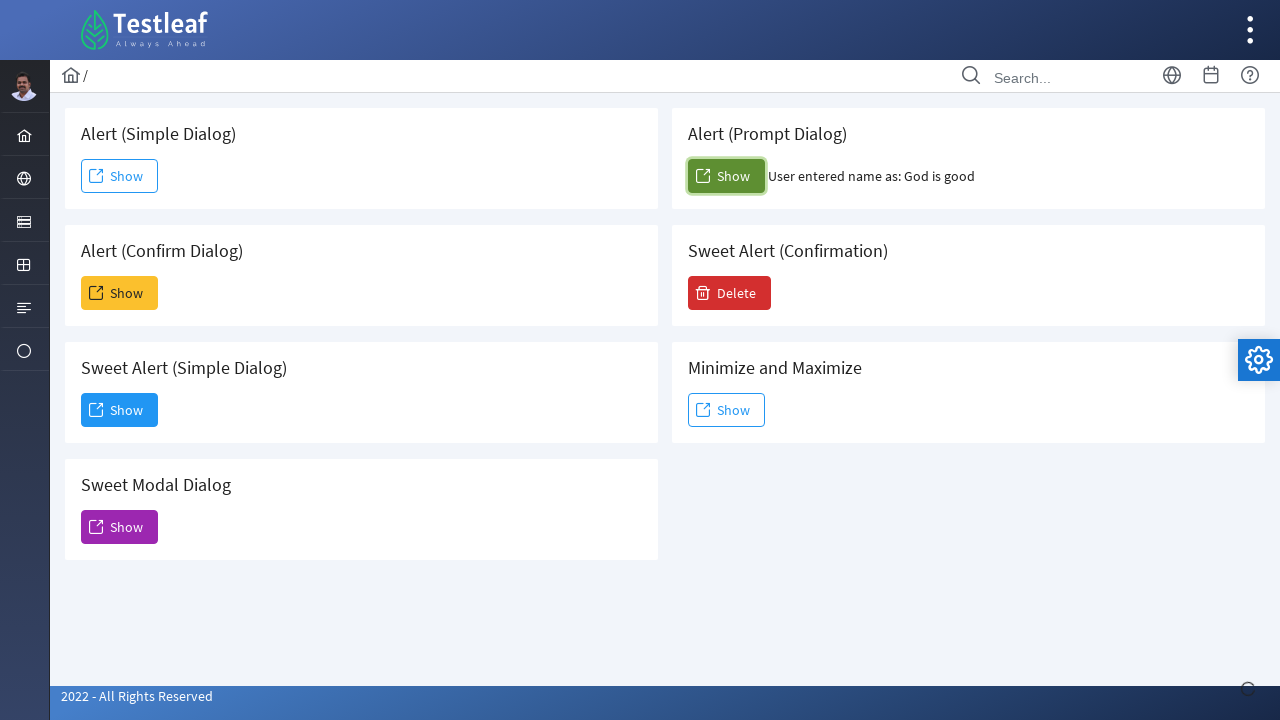

Waited for 3 seconds after accepting first prompt
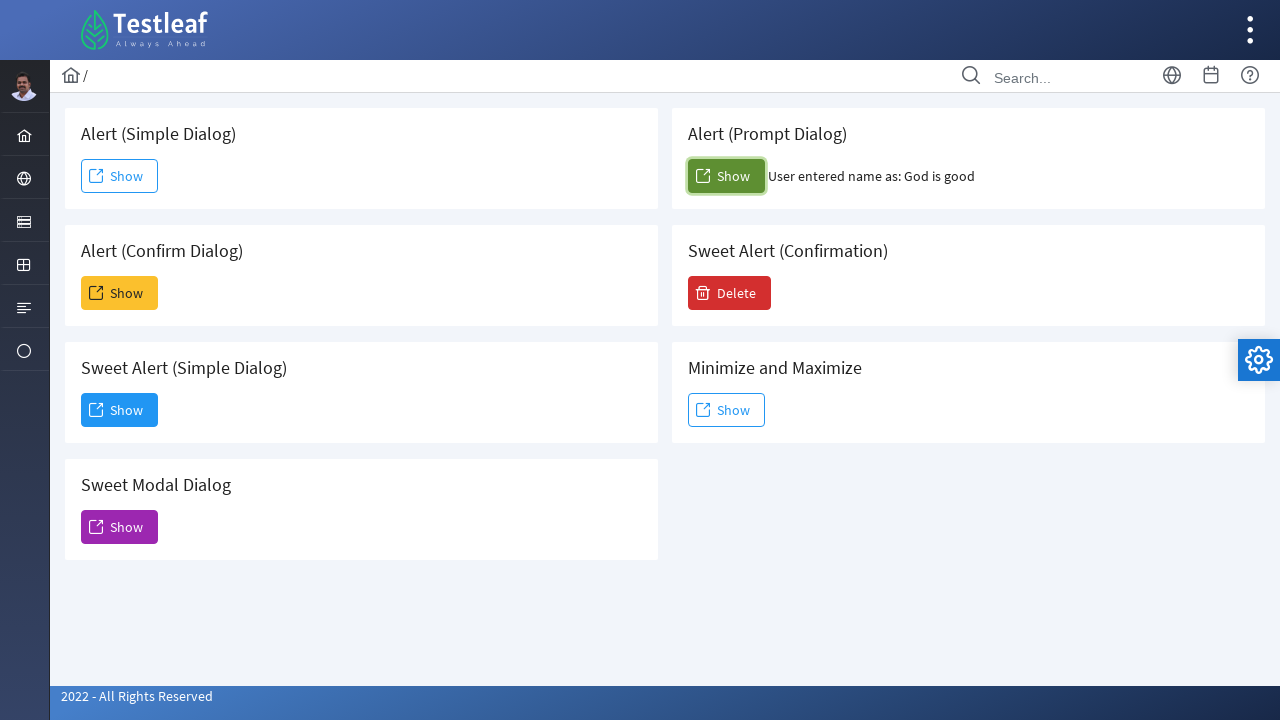

Clicked button to trigger second prompt alert at (726, 176) on #j_idt88\:j_idt104
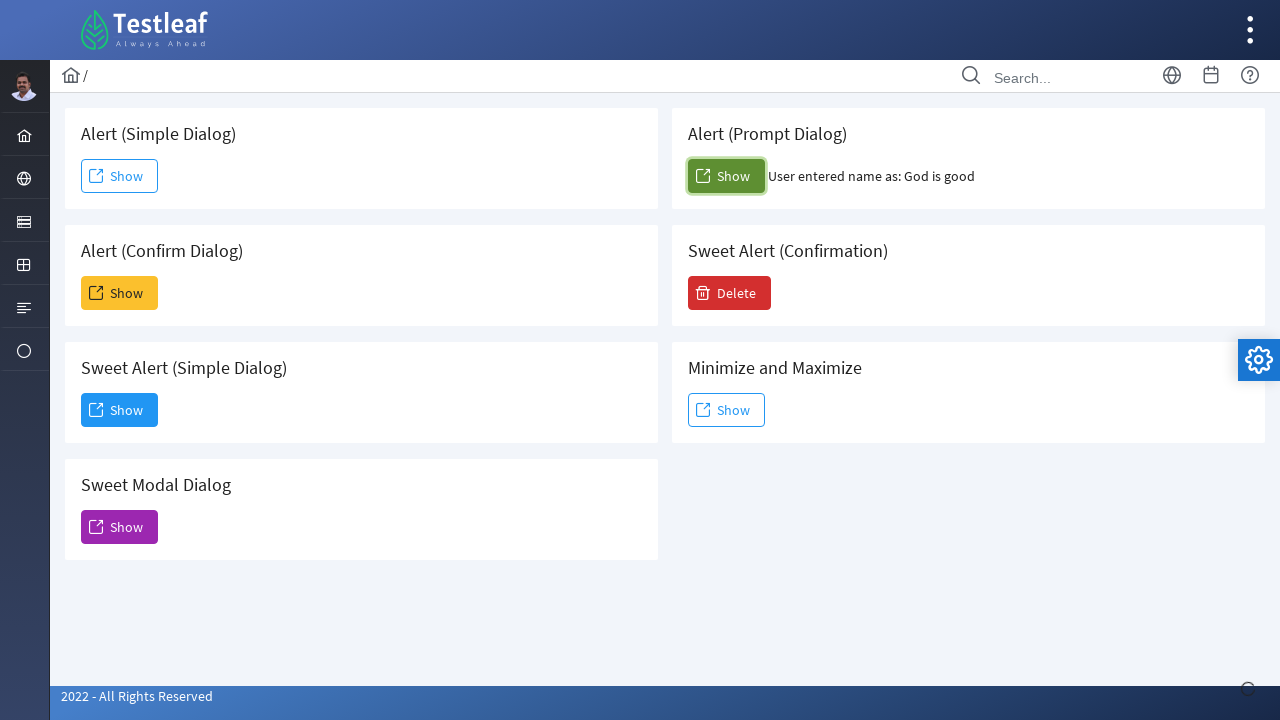

Dismissed the second prompt alert without entering text at (726, 176) on #j_idt88\:j_idt104
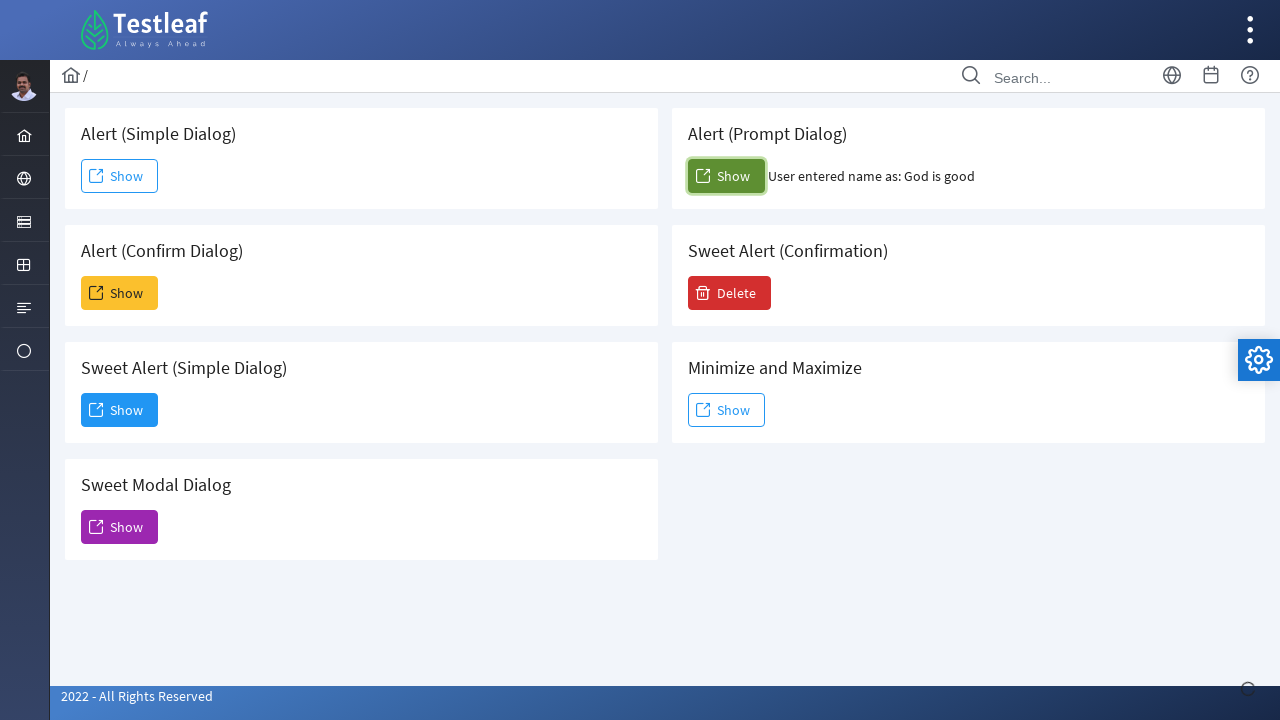

Verified that confirm result element is displayed
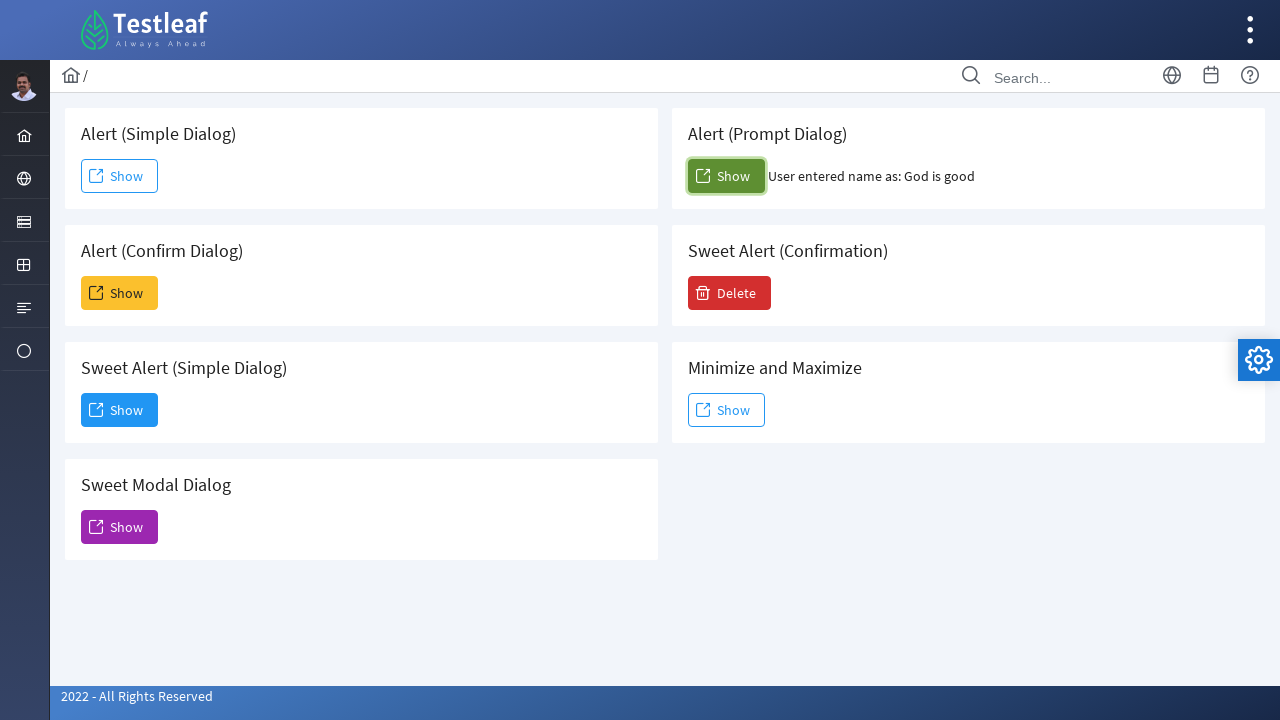

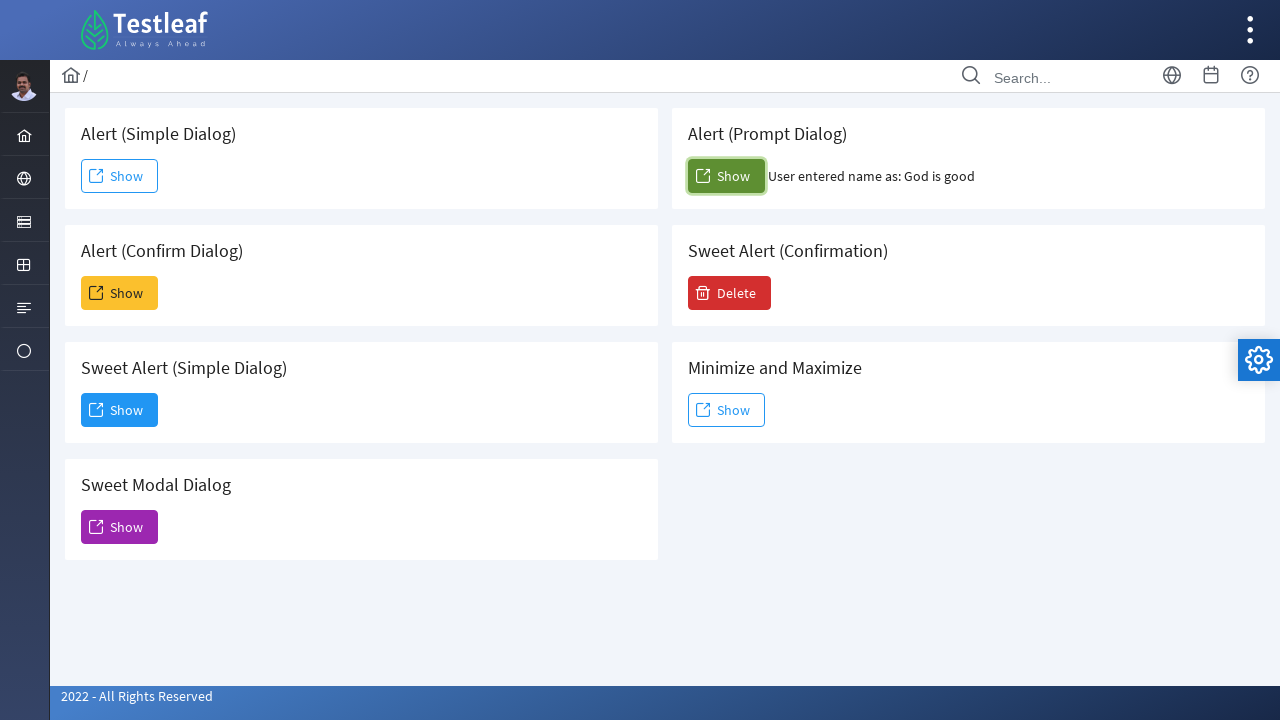